Tests the calculator with parameterized addition (1+1=2) and subtraction (1-1=0) operations

Starting URL: https://juliemr.github.io/protractor-demo/

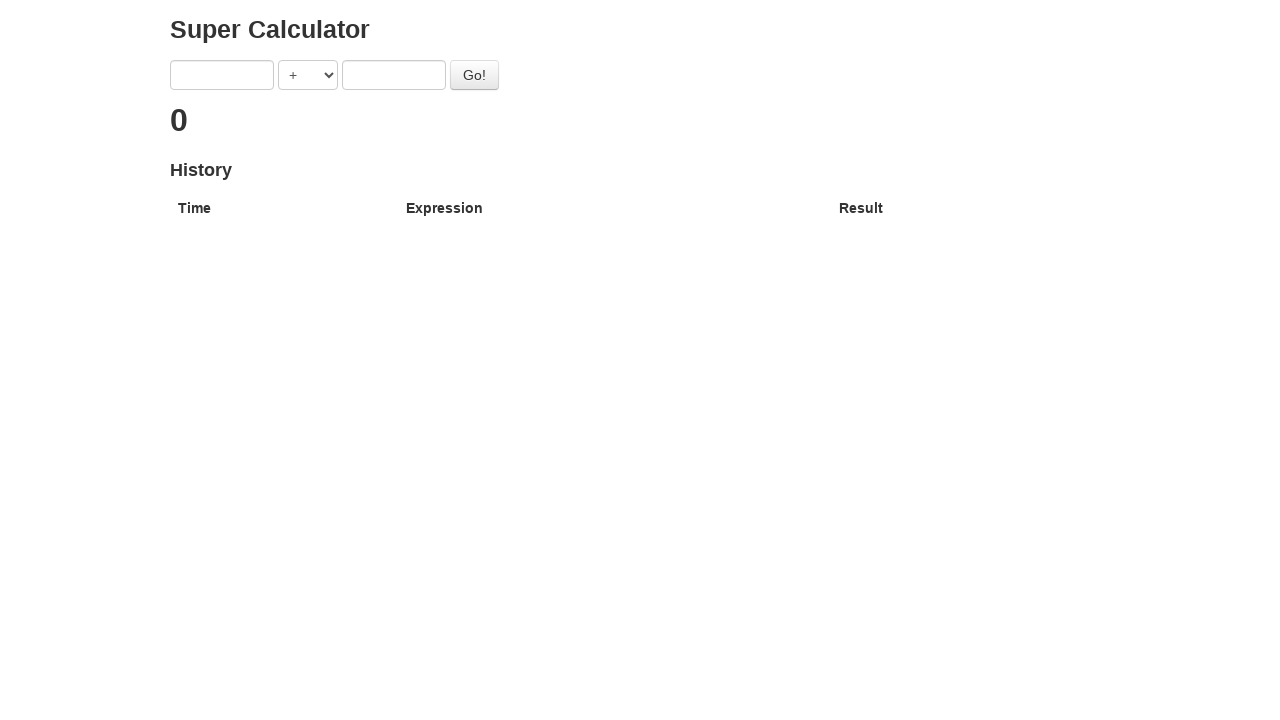

Cleared first input field on input[ng-model='first']
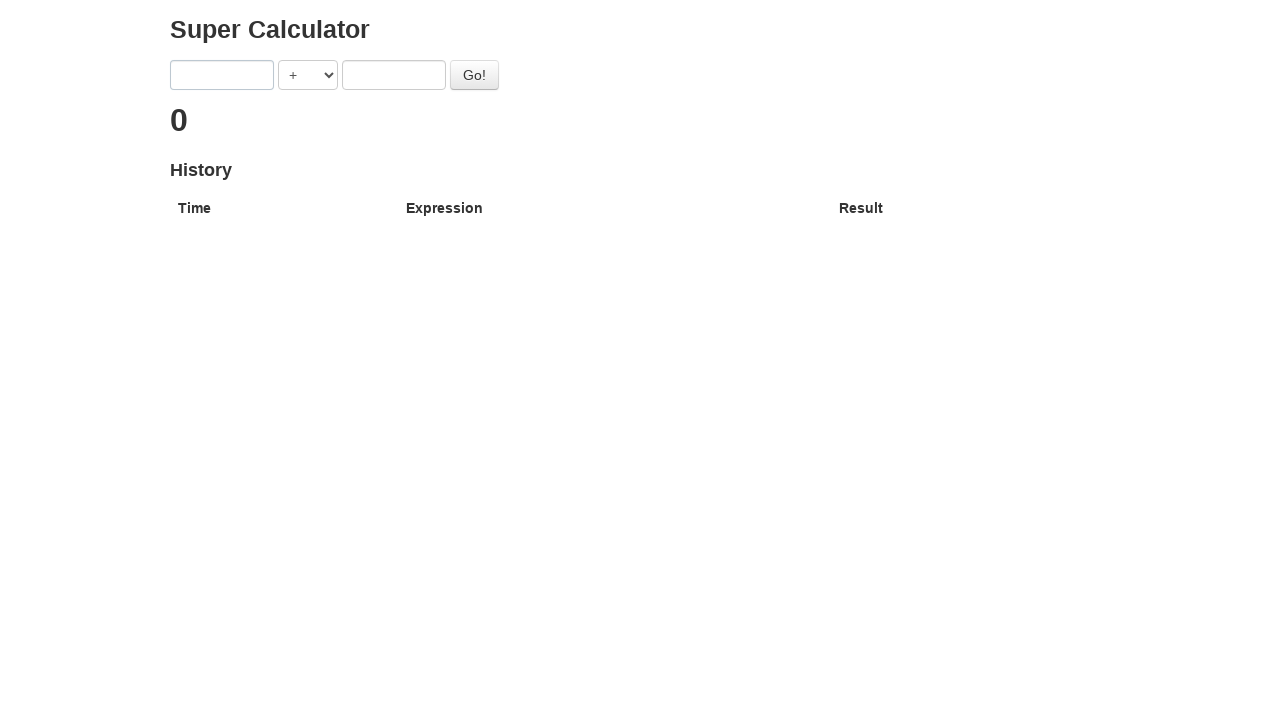

Entered '1' in first input field on input[ng-model='first']
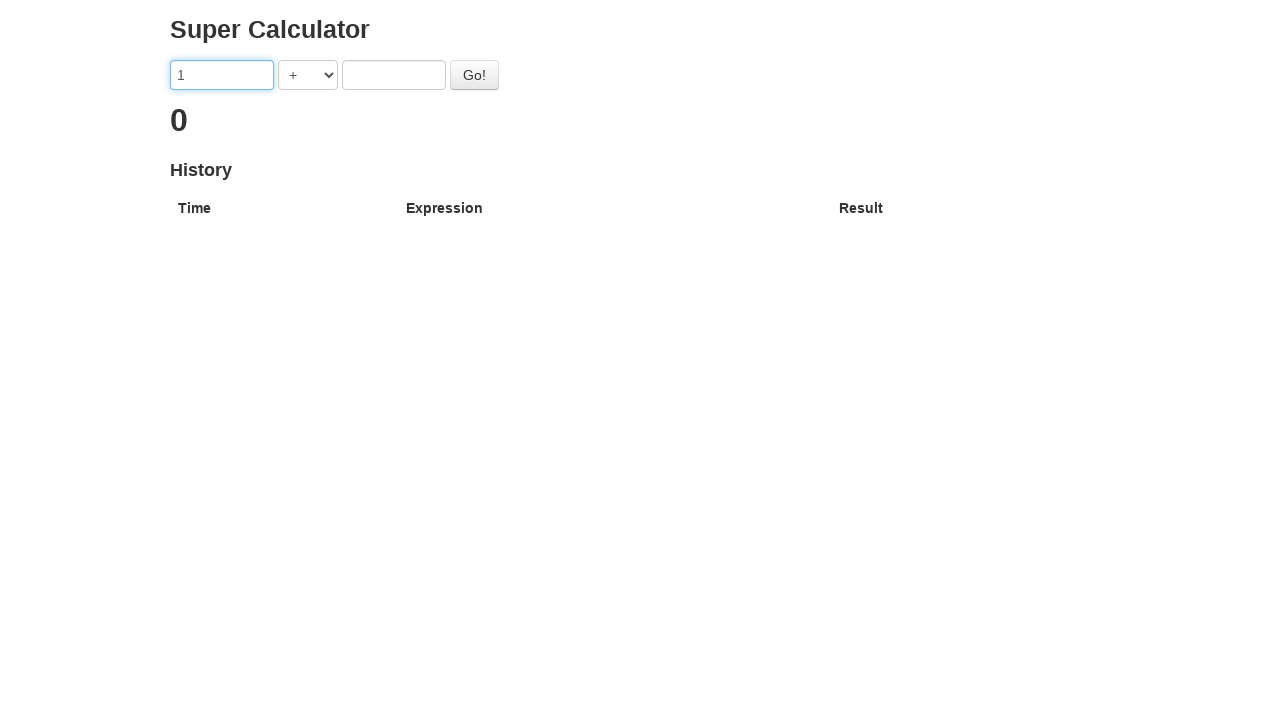

Cleared second input field on input[ng-model='second']
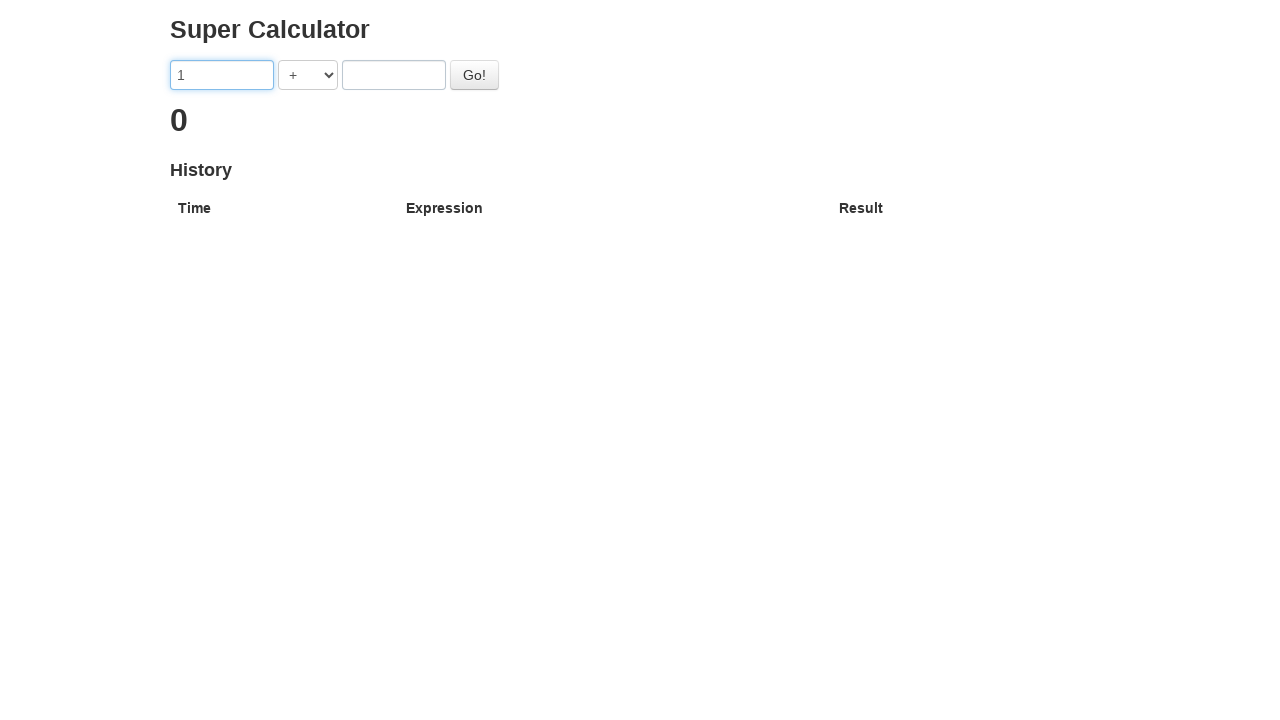

Entered '1' in second input field on input[ng-model='second']
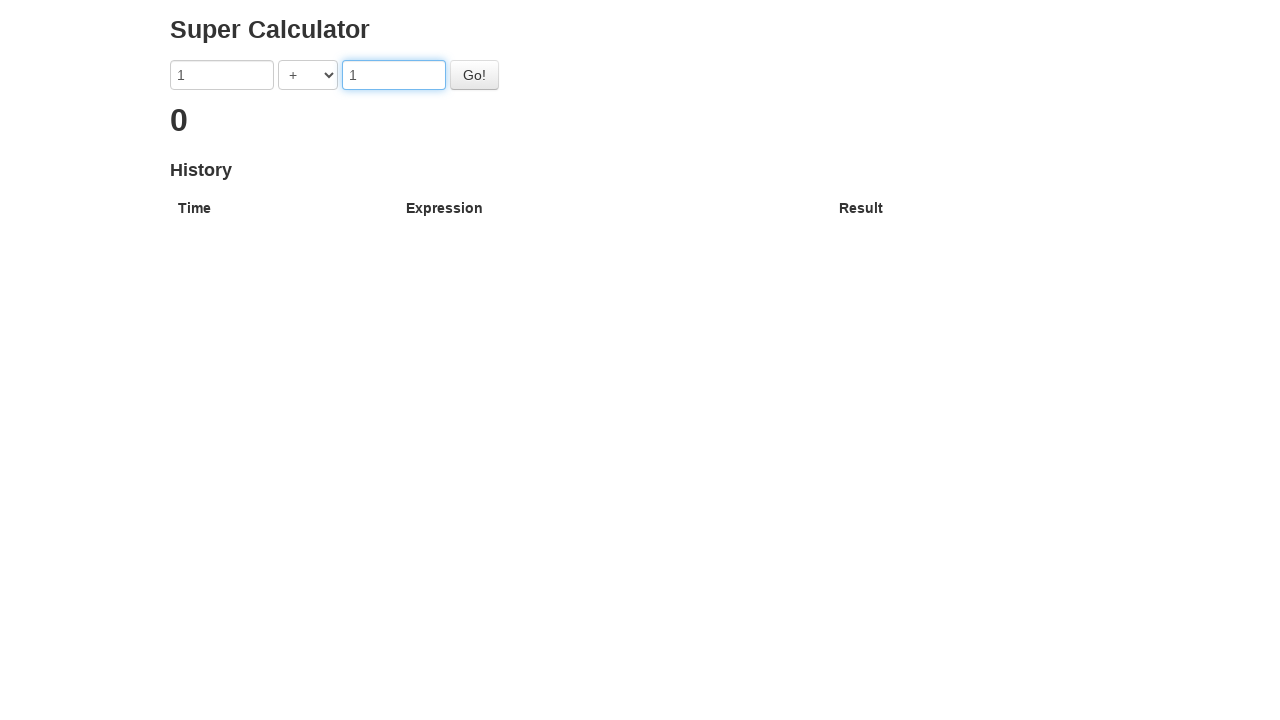

Selected '+' operator for addition on select
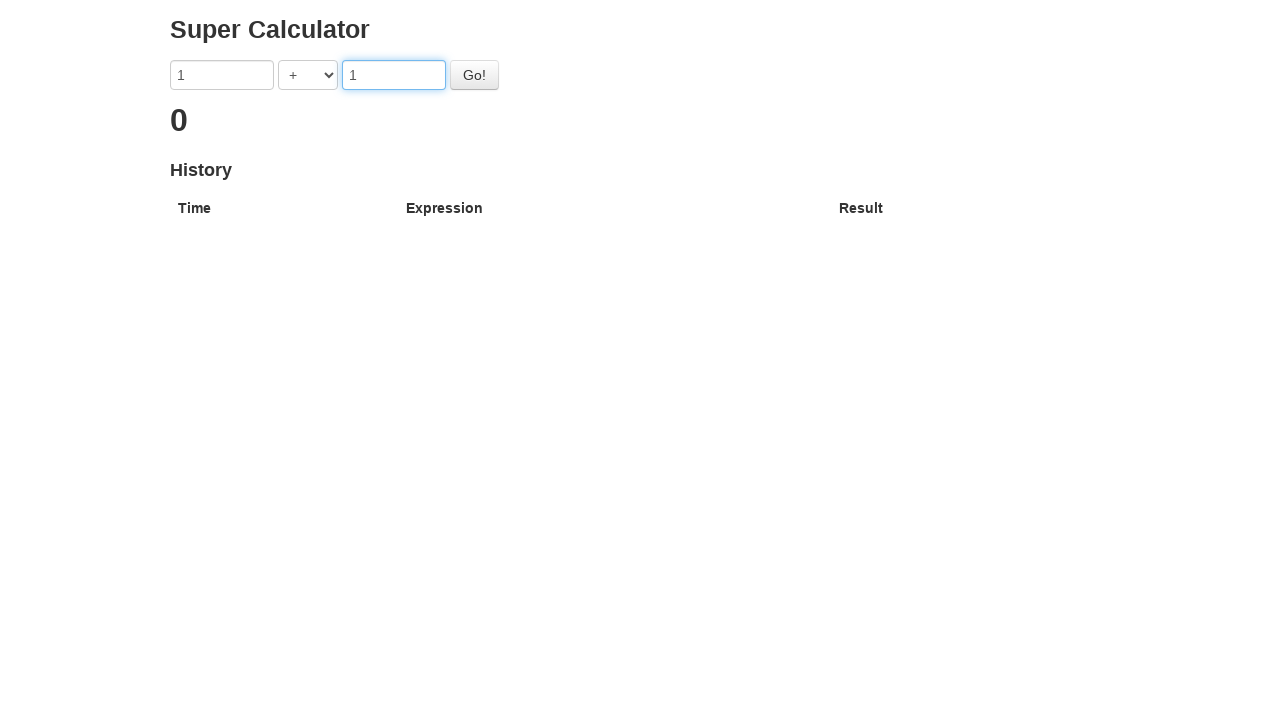

Clicked calculate button at (474, 75) on button
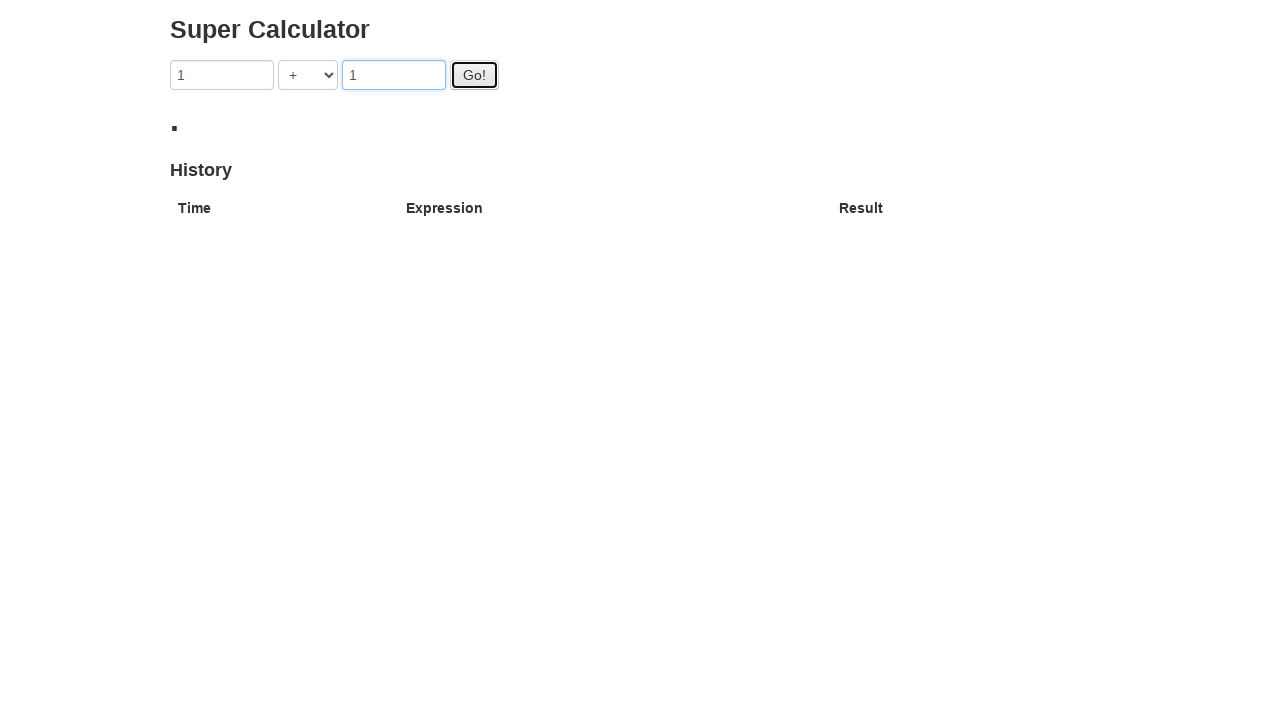

Verified result '2' is displayed (1+1=2)
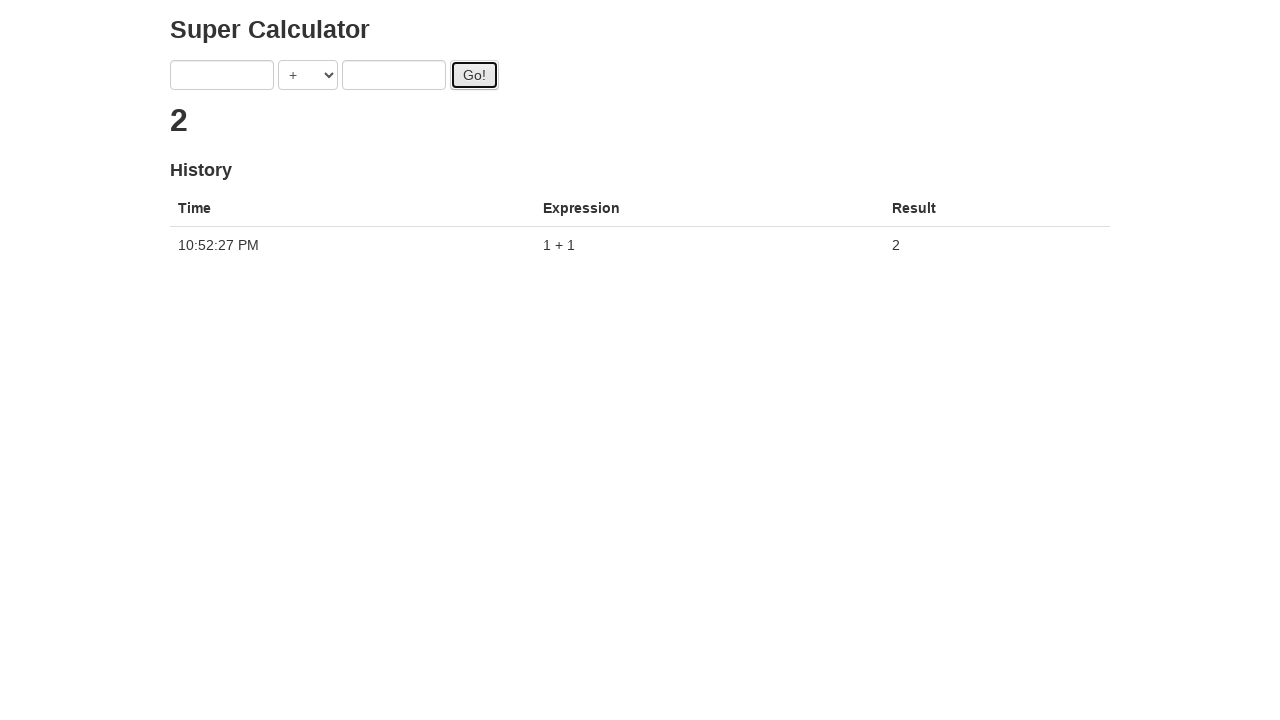

Navigated back to calculator homepage
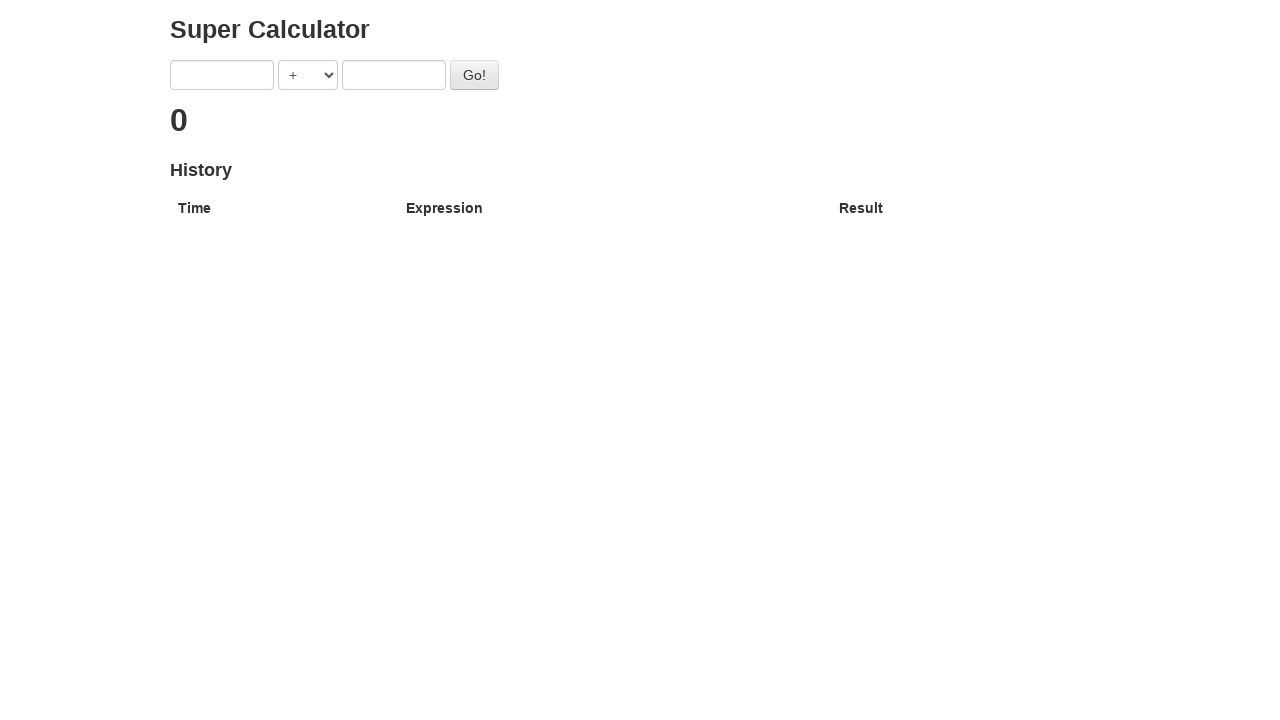

Cleared first input field for second test on input[ng-model='first']
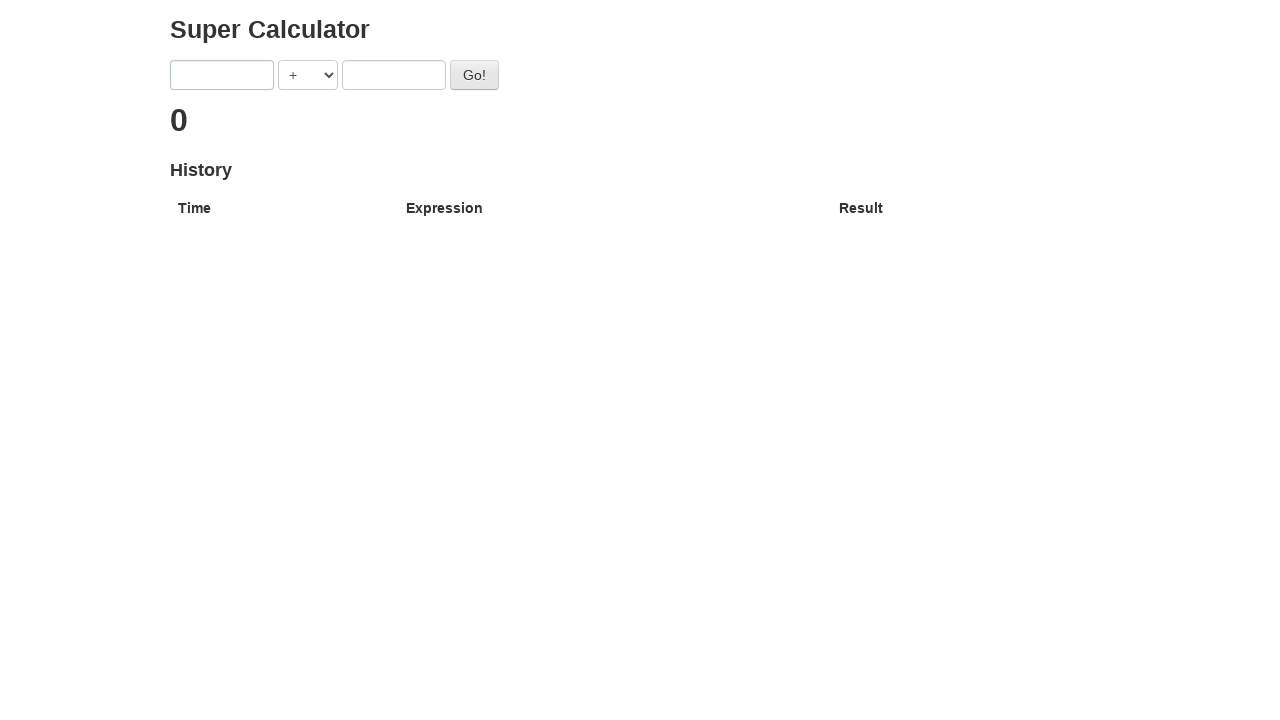

Entered '1' in first input field on input[ng-model='first']
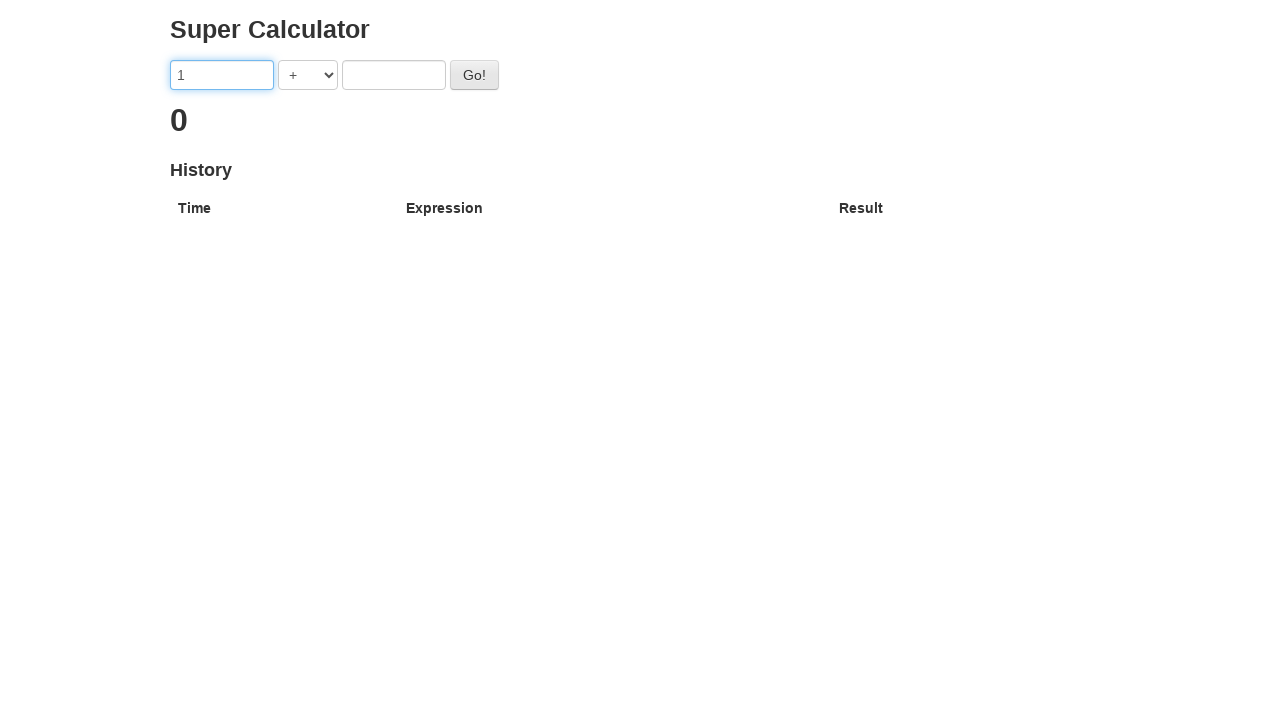

Cleared second input field for second test on input[ng-model='second']
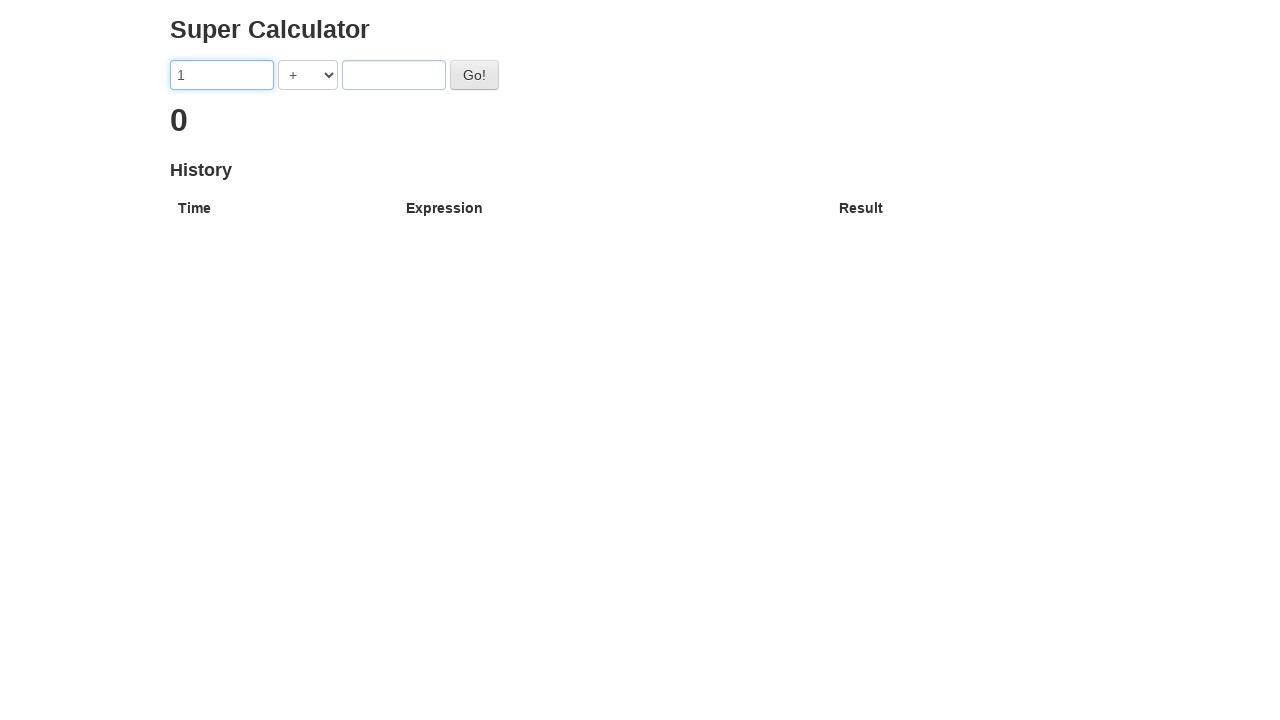

Entered '1' in second input field on input[ng-model='second']
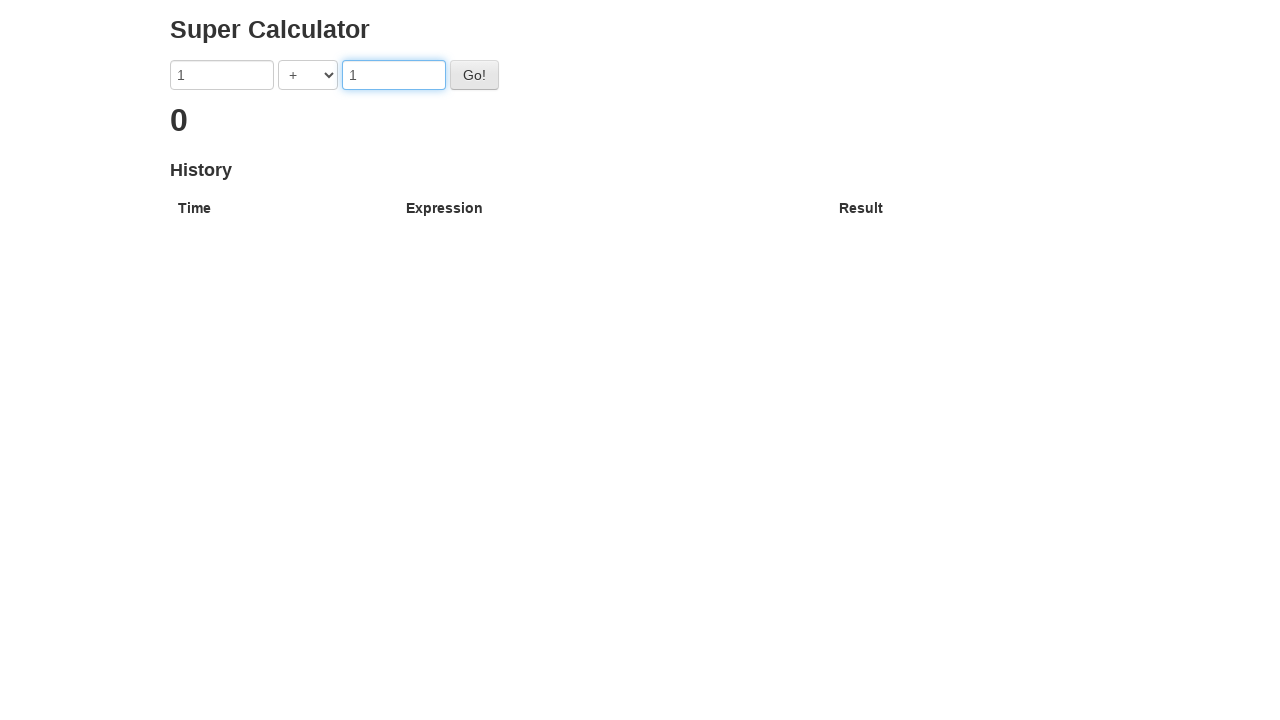

Selected '-' operator for subtraction on select
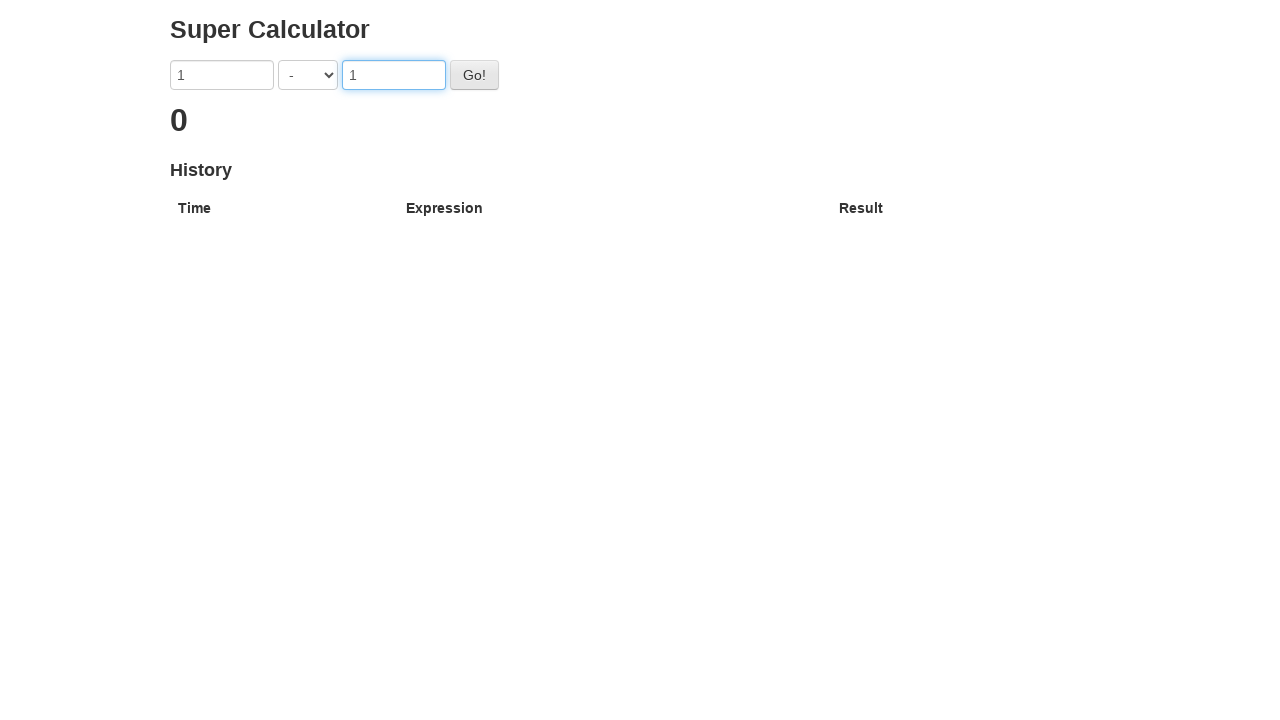

Clicked calculate button at (474, 75) on button
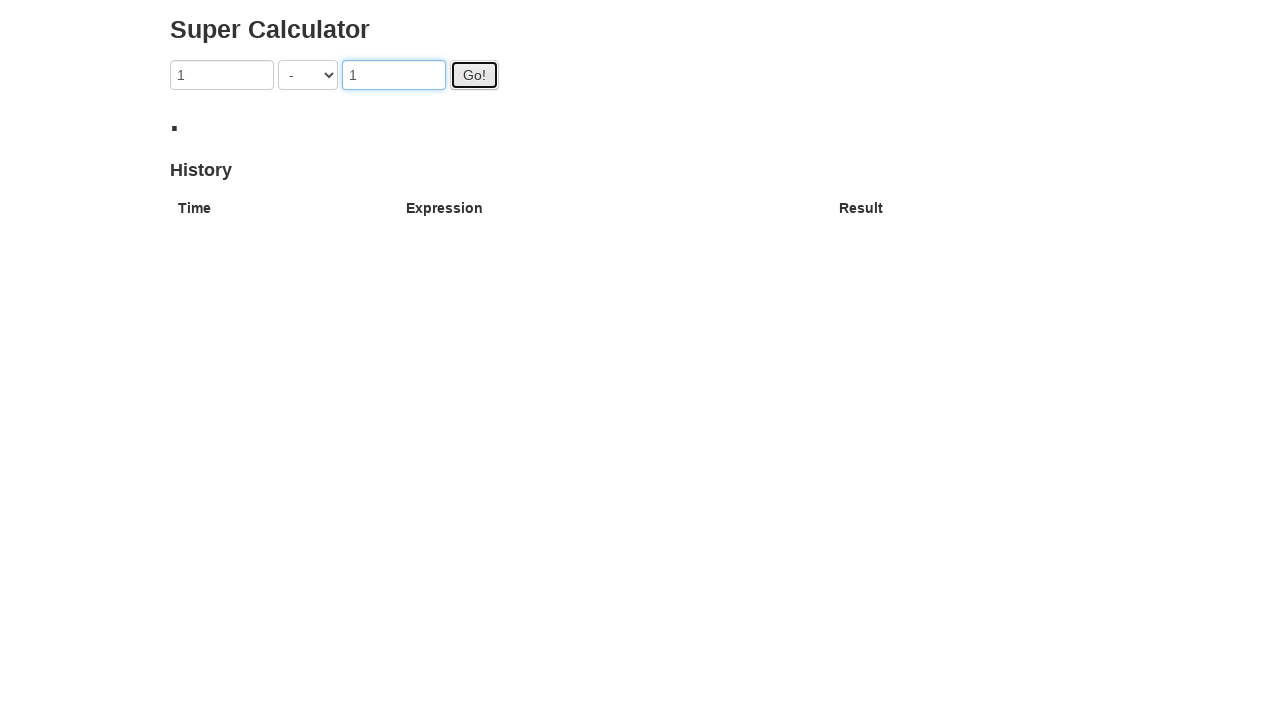

Verified result '0' is displayed (1-1=0)
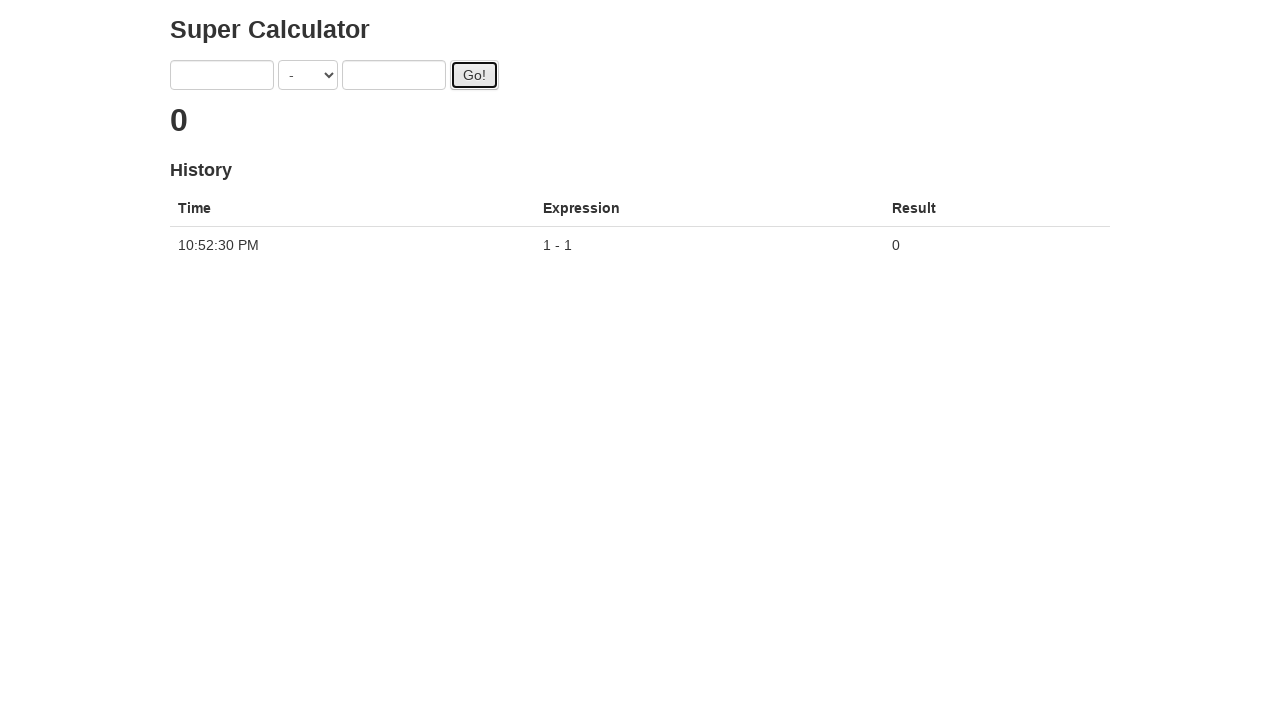

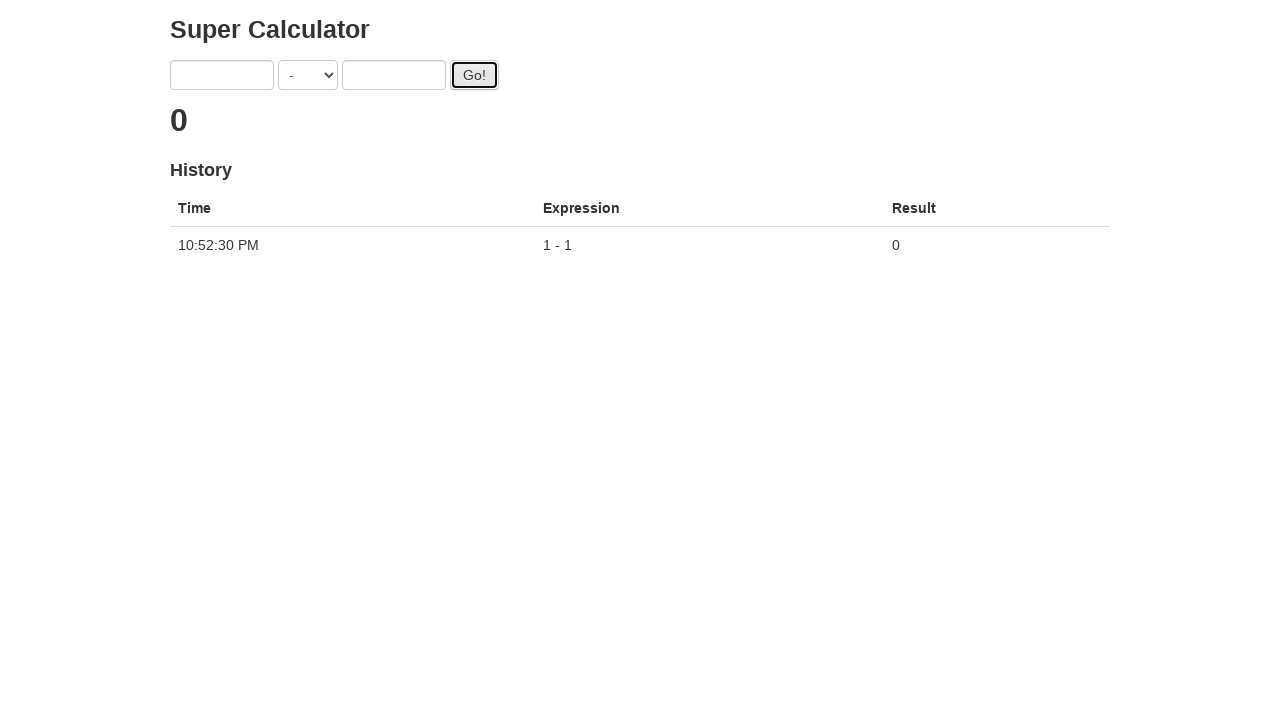